Tests checkbox functionality on a demo page by selecting checkboxes, verifying their states, and toggling them off

Starting URL: https://omayo.blogspot.com/

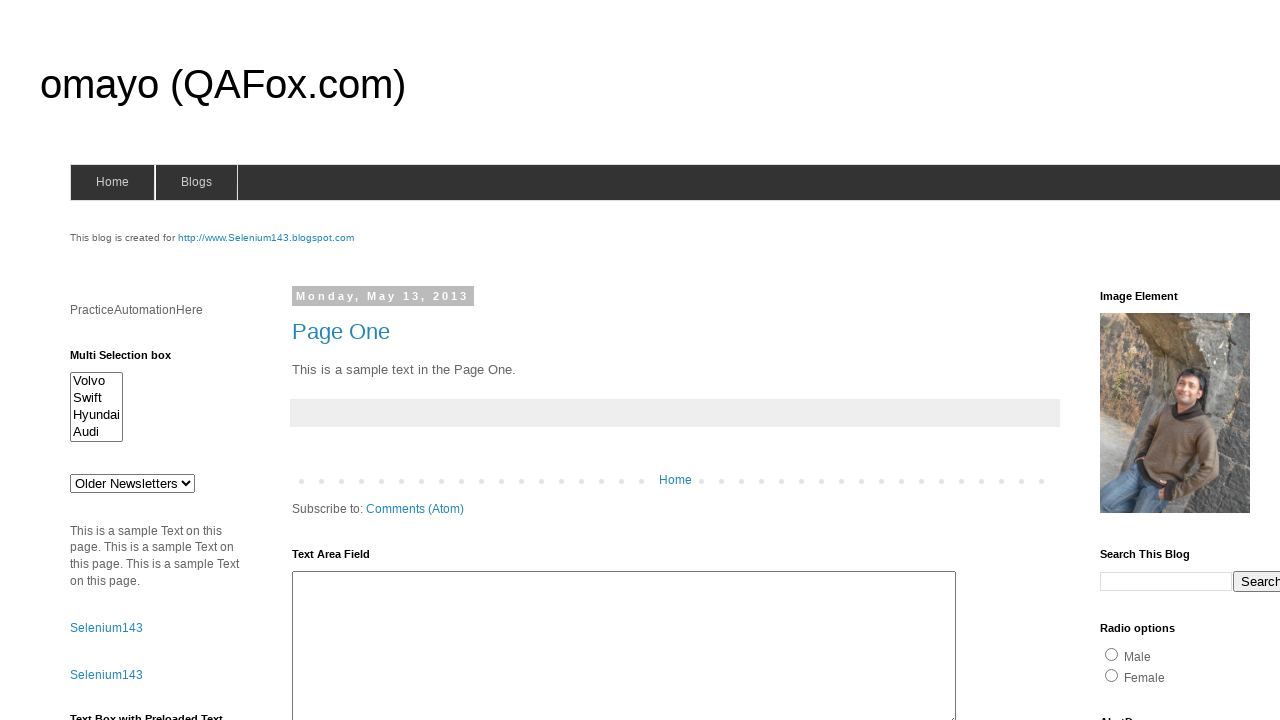

Located checkbox1 element
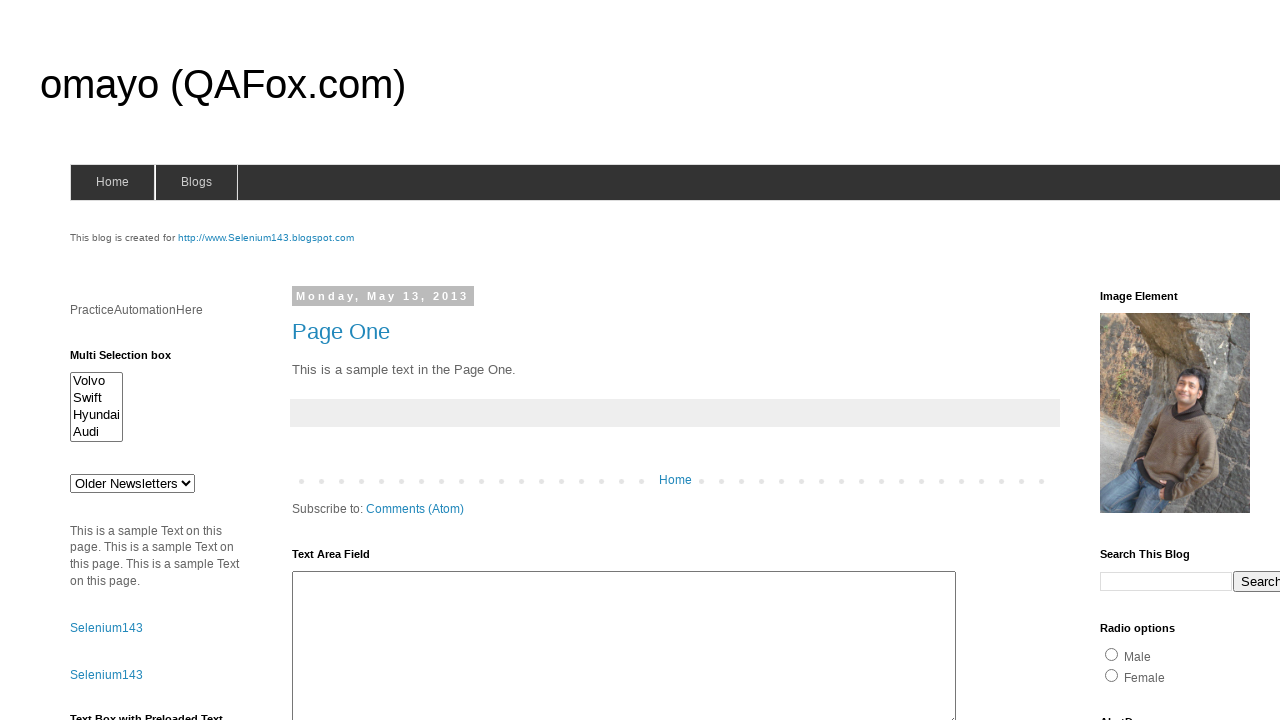

Verified checkbox1 is already checked
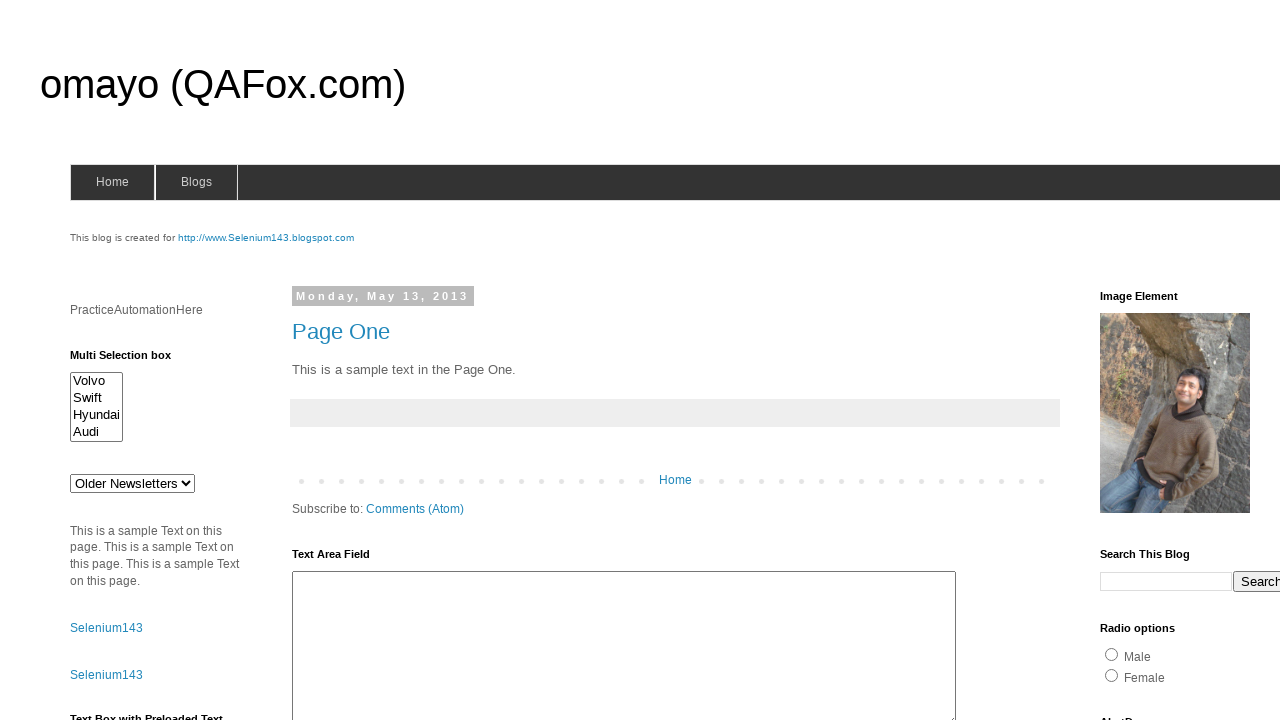

Clicked checkbox2 to select it at (1200, 361) on #checkbox2
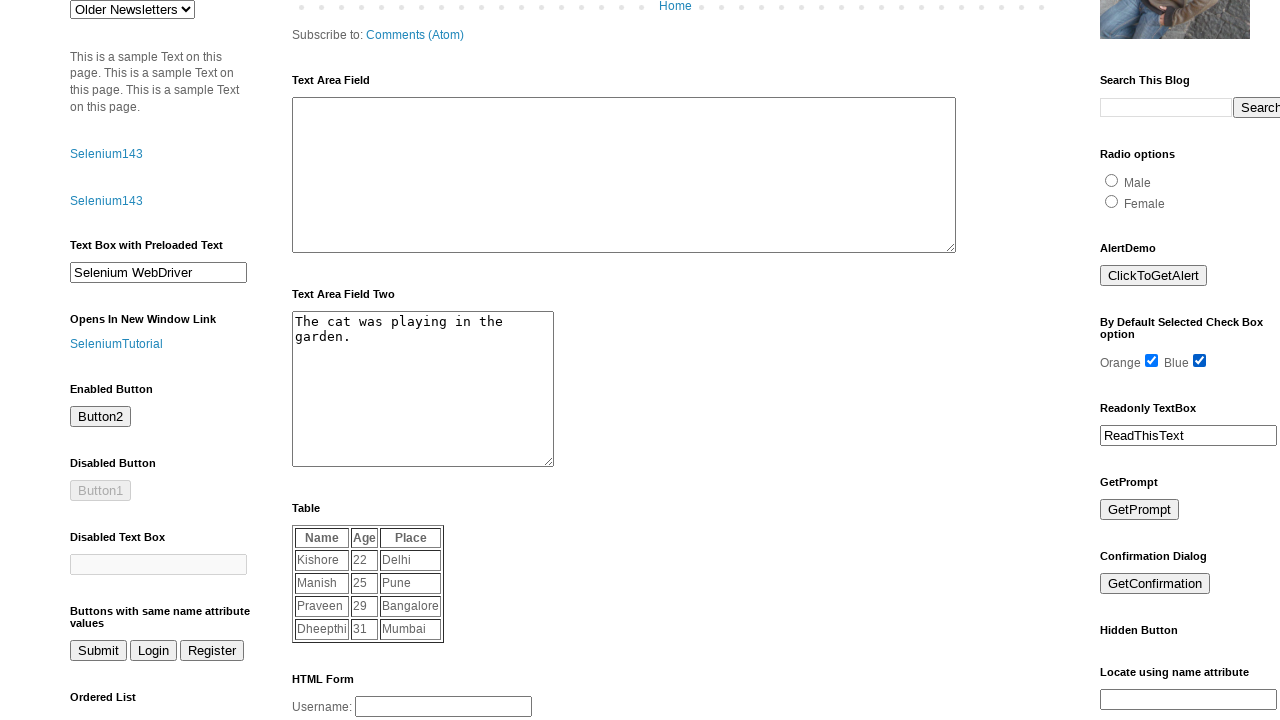

Verified both checkbox1 and checkbox2 are checked
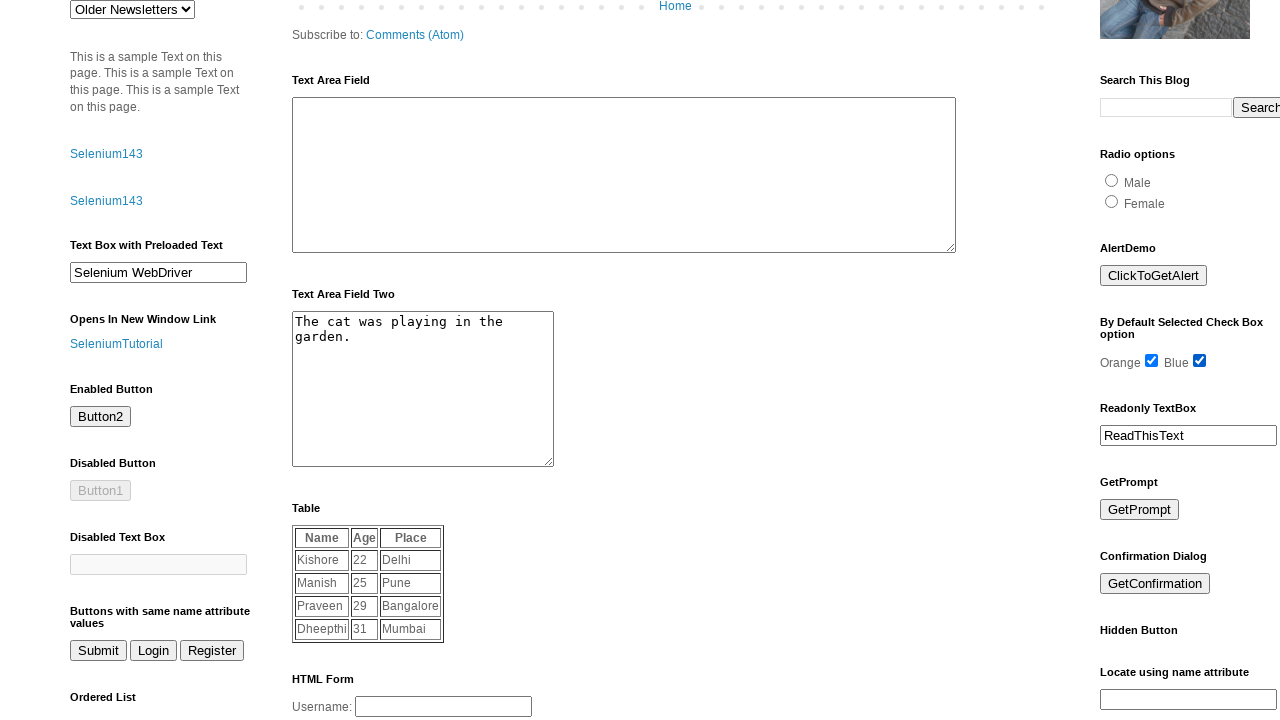

Clicked checkbox1 to uncheck it at (1152, 361) on #checkbox1
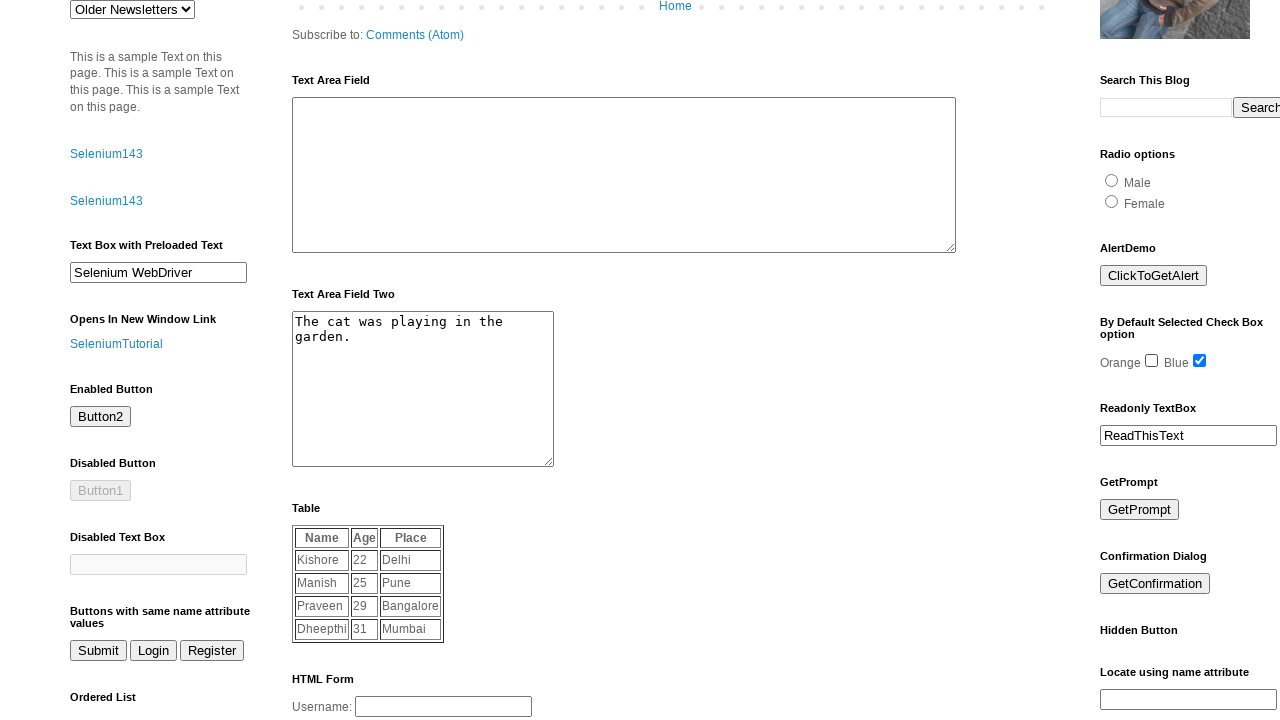

Clicked checkbox2 to uncheck it at (1200, 361) on #checkbox2
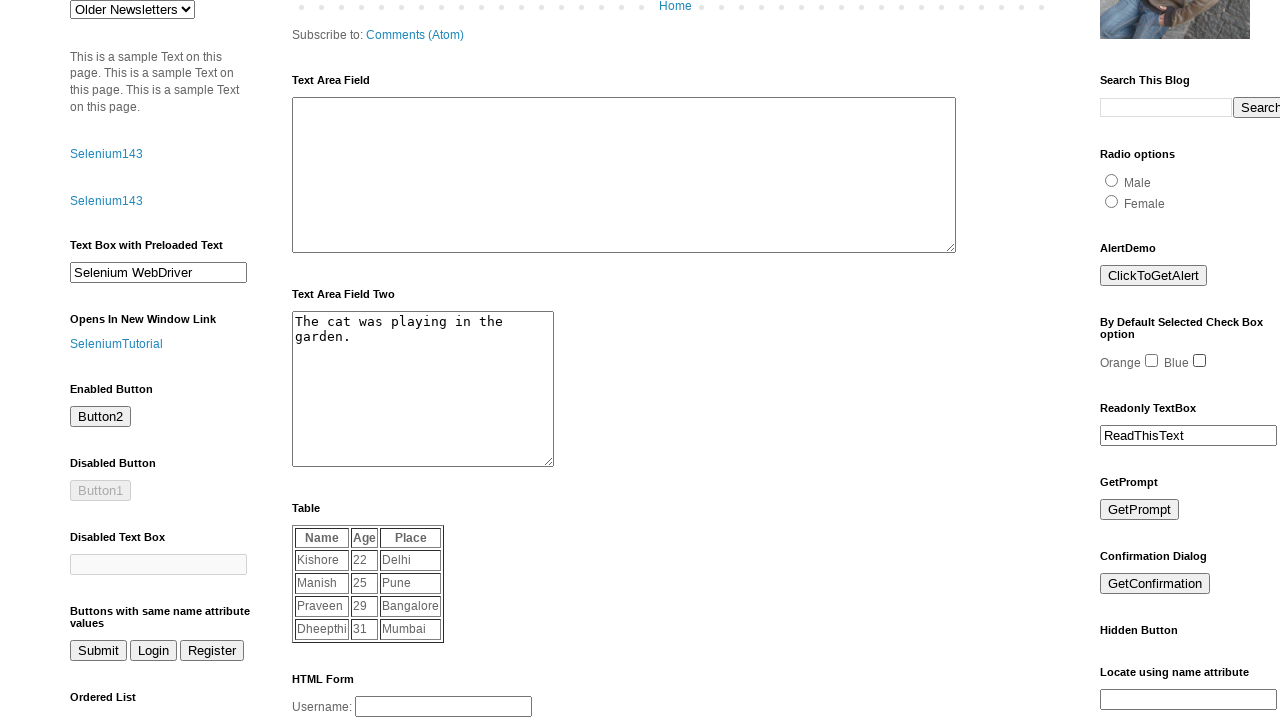

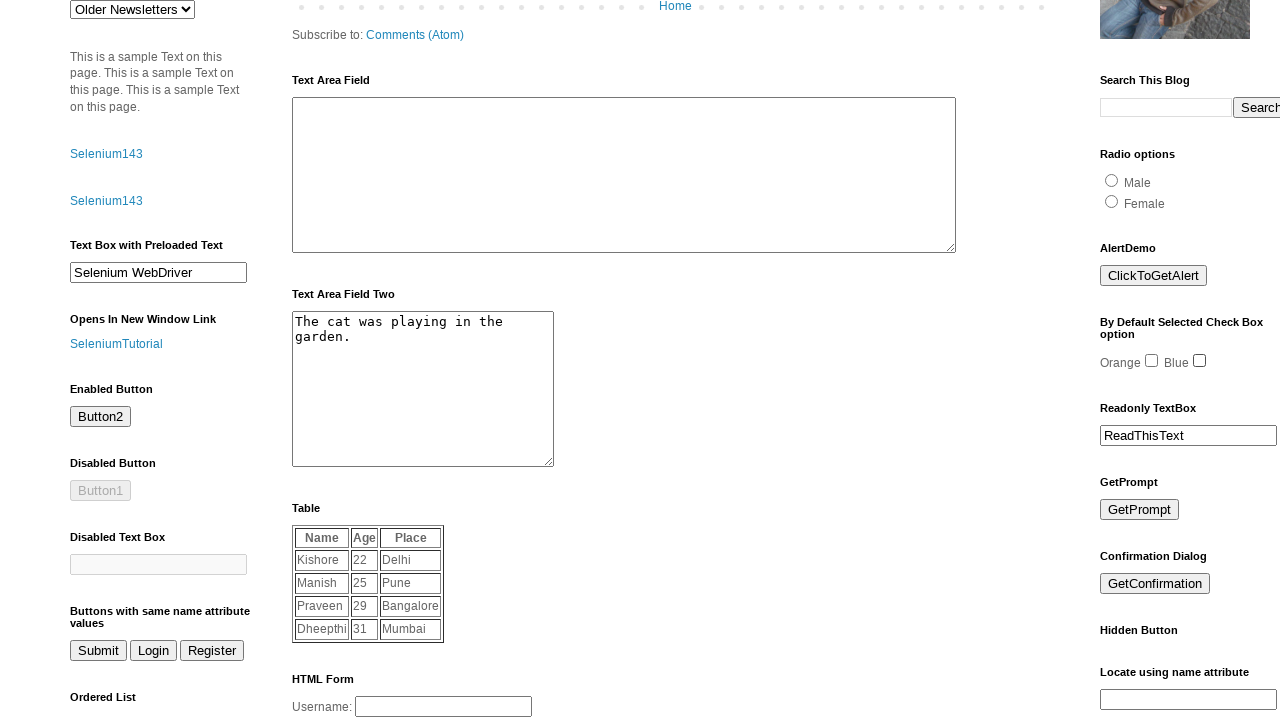